Tests a simple form by filling in first name, last name, city, and country fields using different locator strategies, then submits the form

Starting URL: https://suninjuly.github.io/simple_form_find_task.html

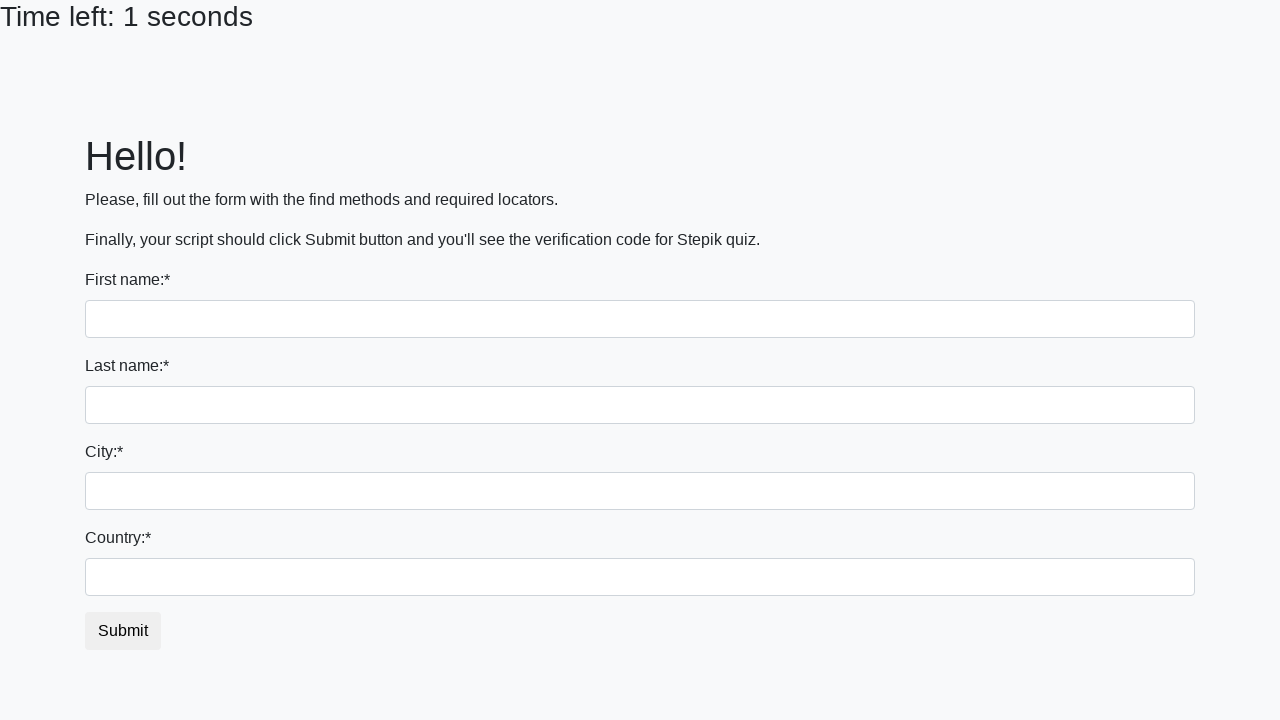

Filled first name field with 'Ivan' on input
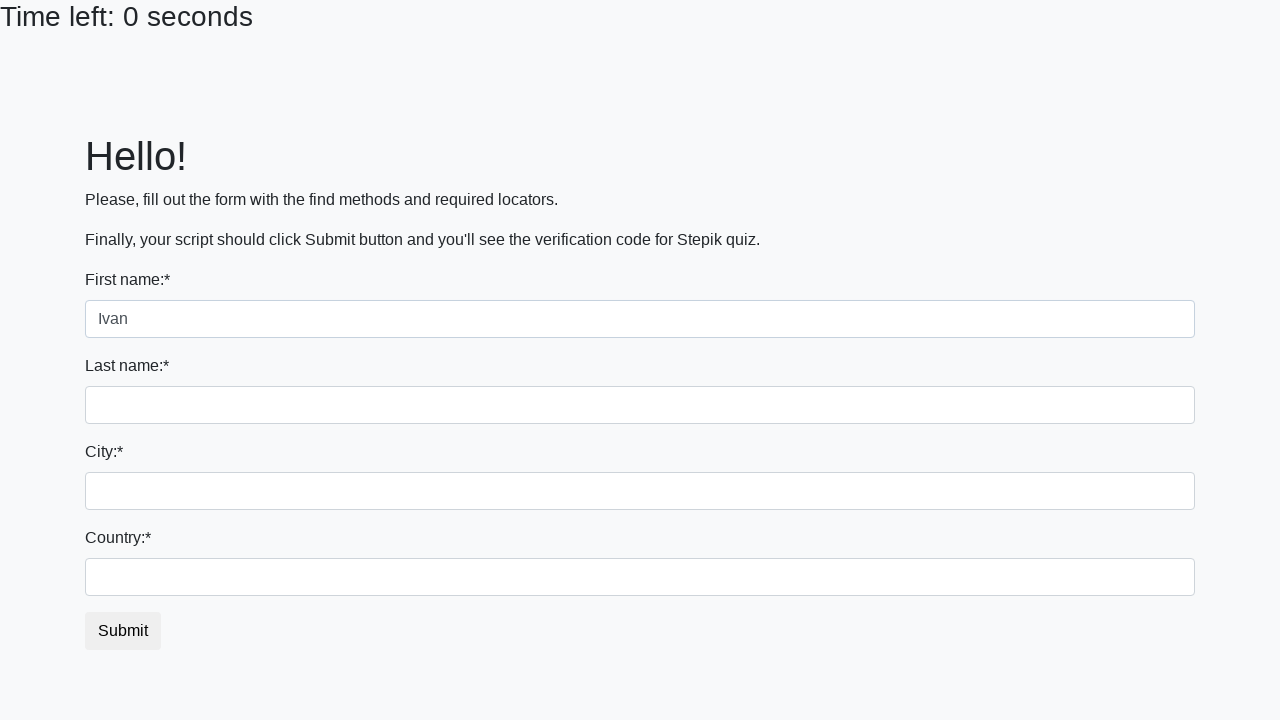

Filled last name field with 'Petrov' on input[name='last_name']
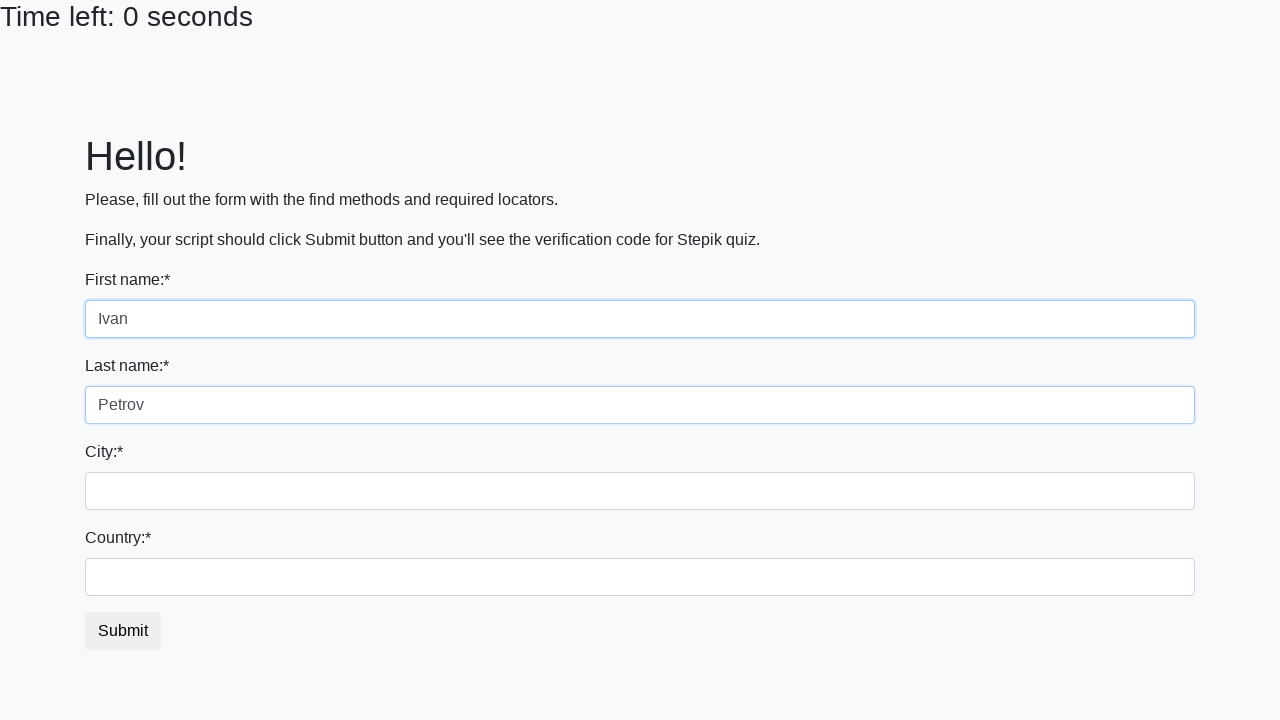

Filled city field with 'Smolensk' on .city
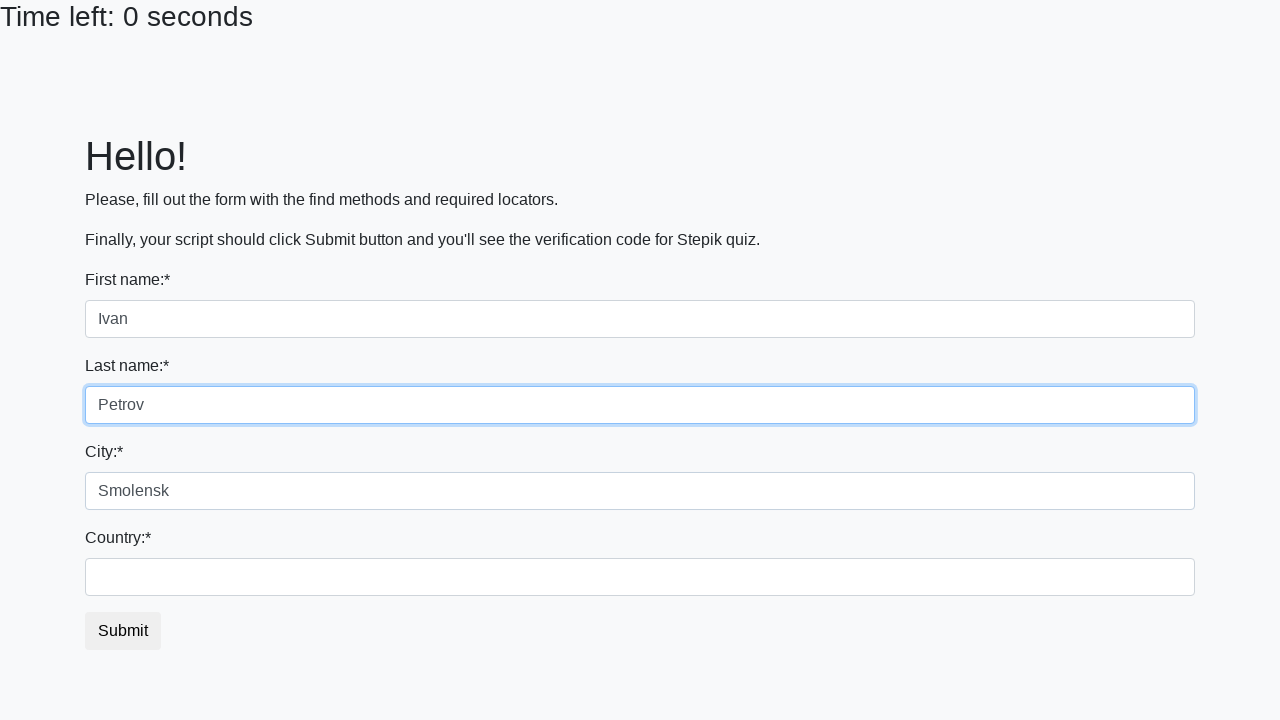

Filled country field with 'Russia' on #country
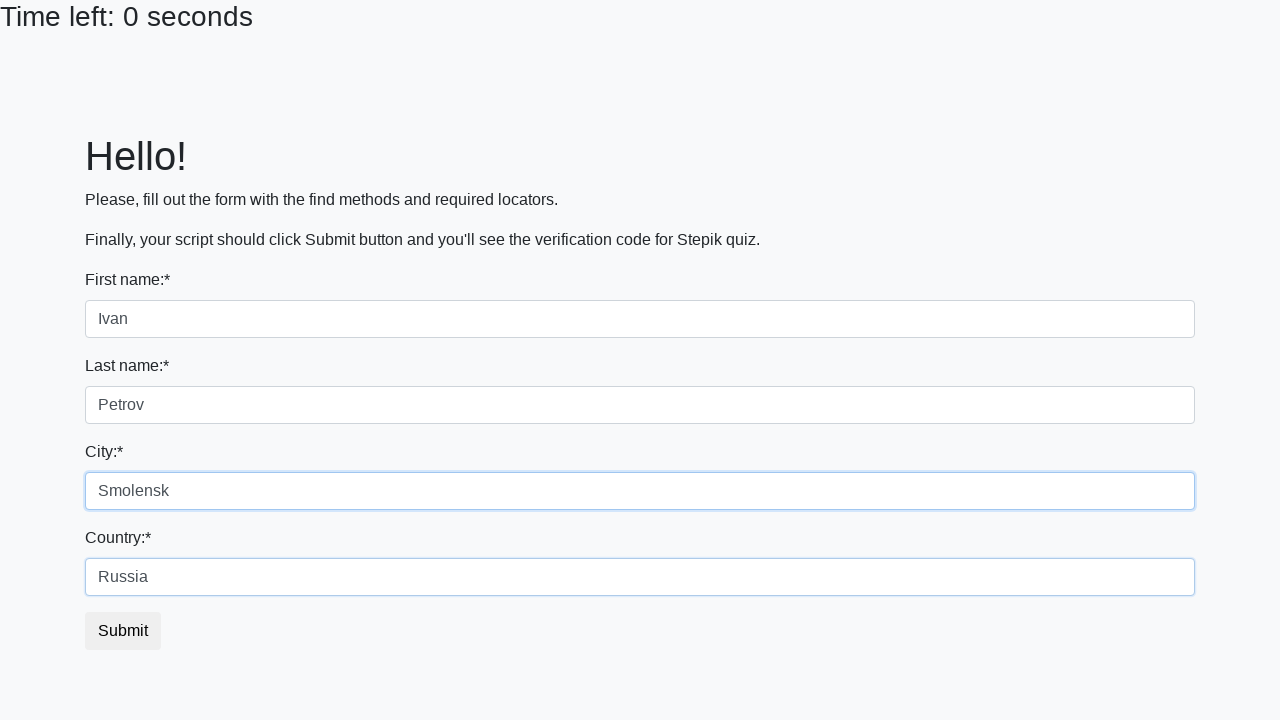

Clicked submit button to submit the form at (123, 631) on button.btn
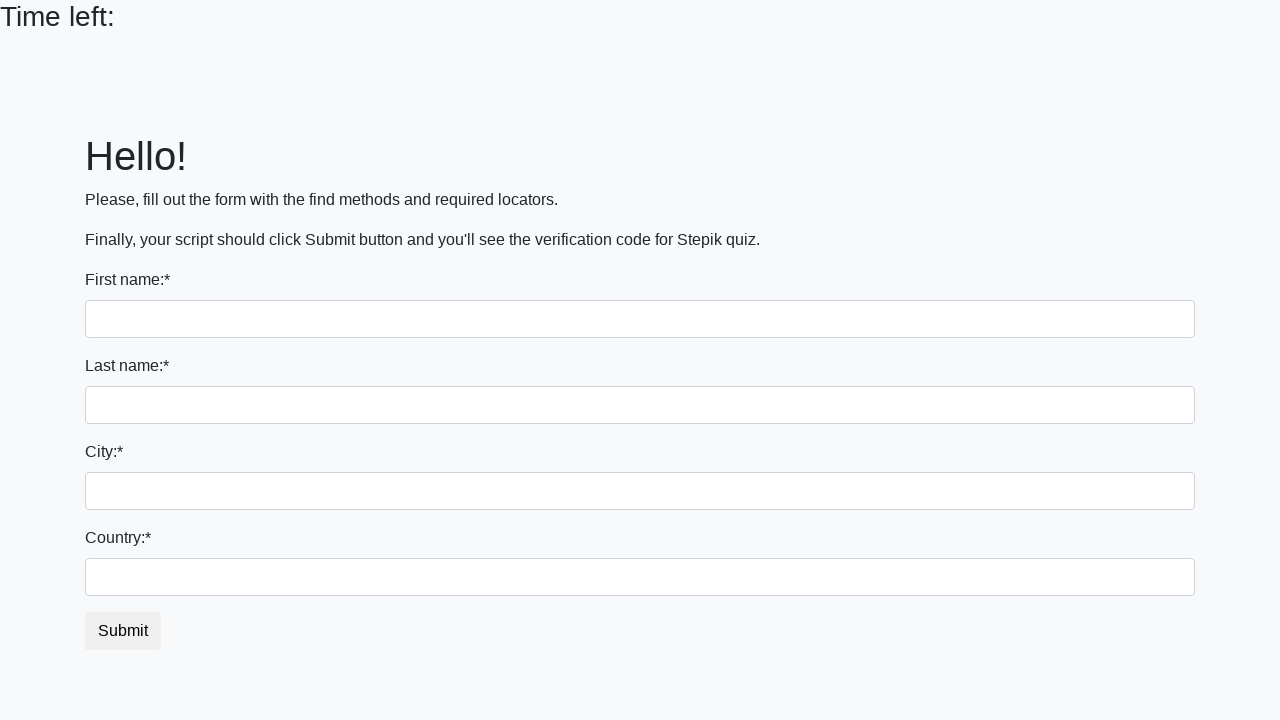

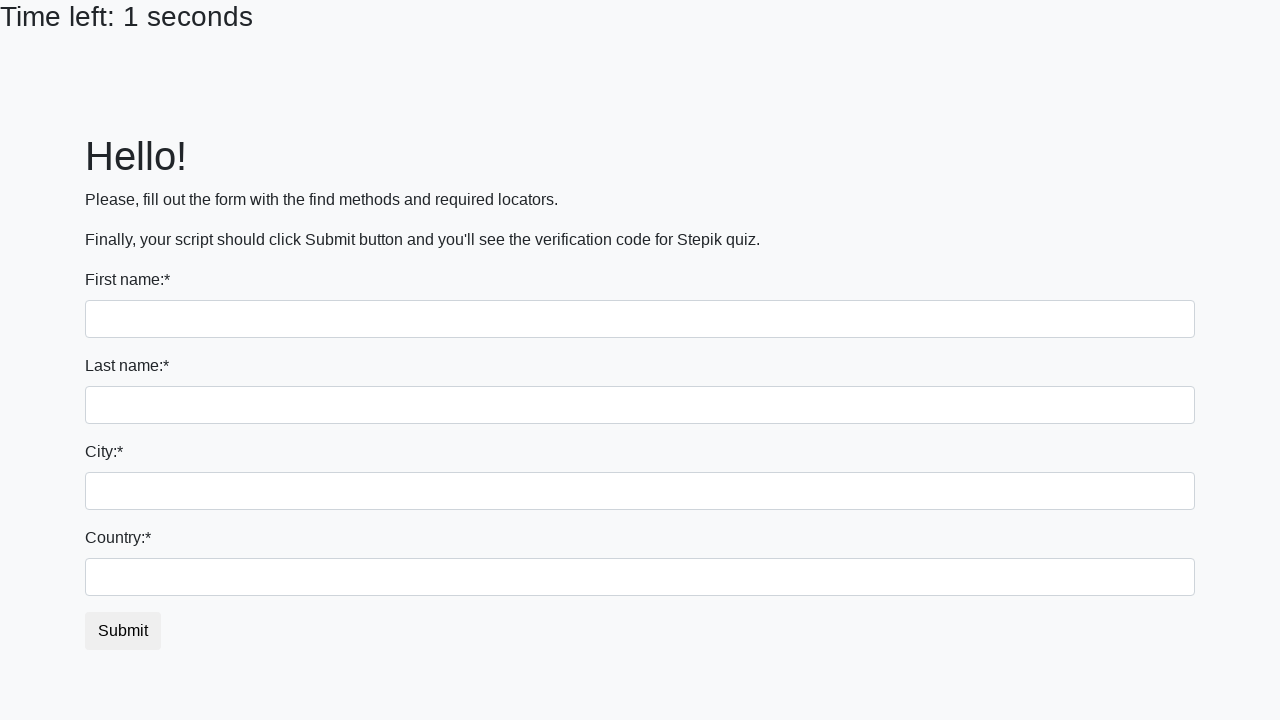